Tests a basic form interaction by filling in a name field on an Angular practice page

Starting URL: https://rahulshettyacademy.com/angularpractice/

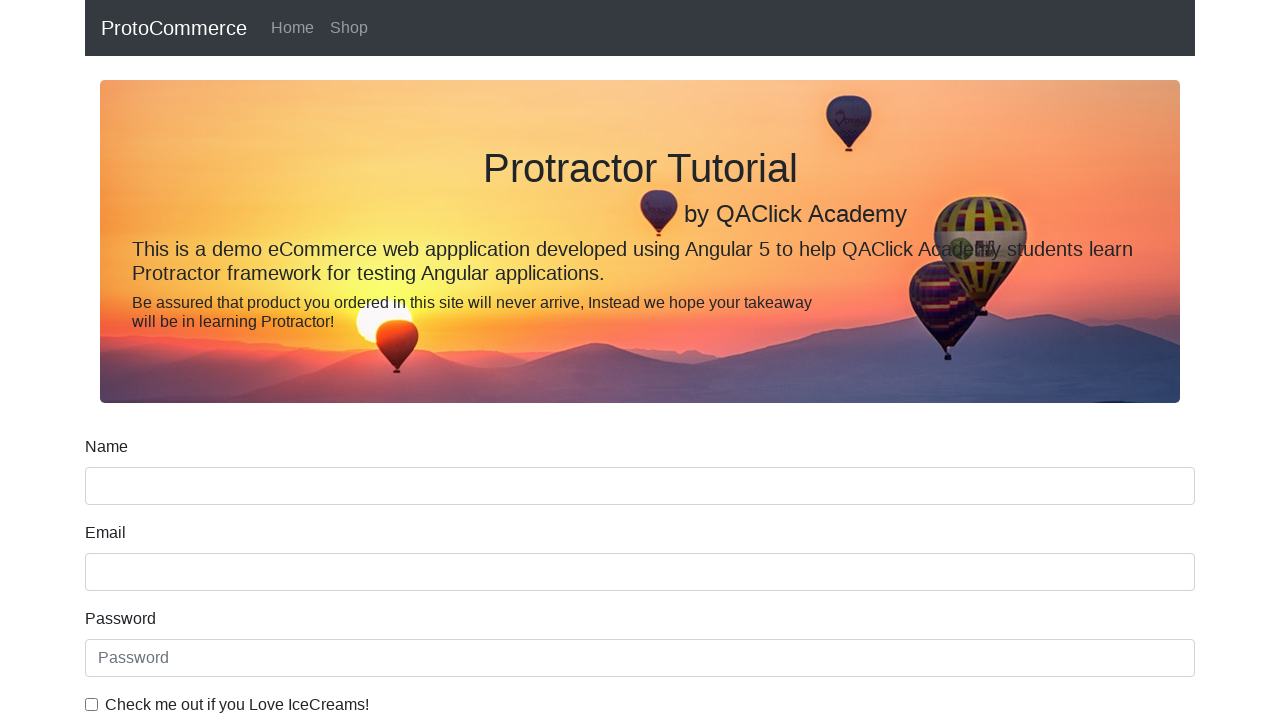

Filled name field with 'hari' on Angular practice form on input[name='name']
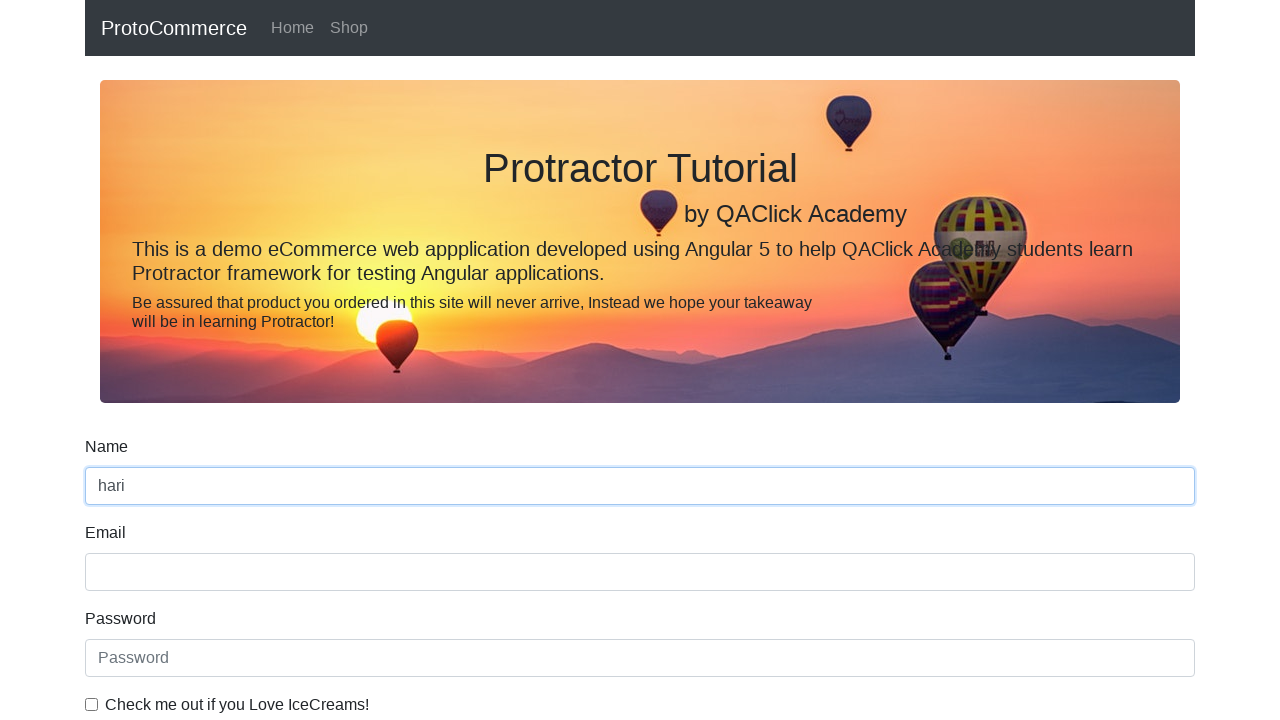

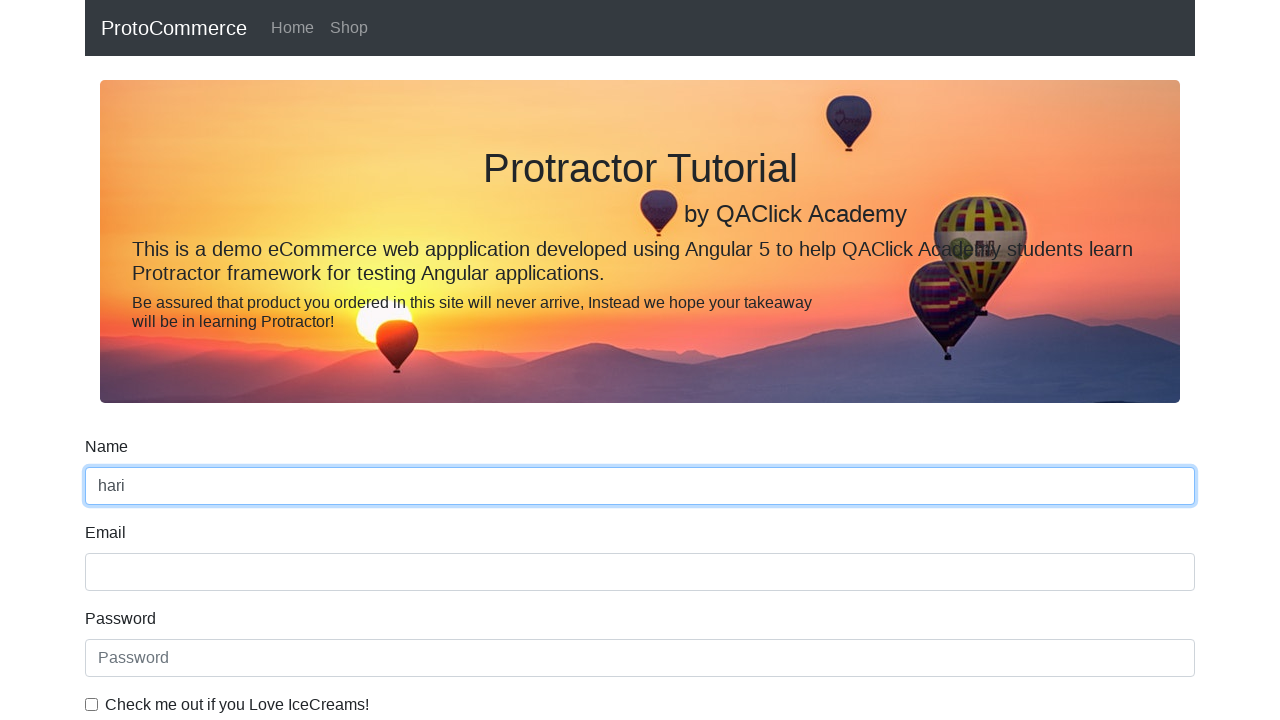